Solves a mathematical captcha by calculating a formula based on a displayed value, then fills the answer and interacts with checkbox and radio button before submitting

Starting URL: https://suninjuly.github.io/math.html

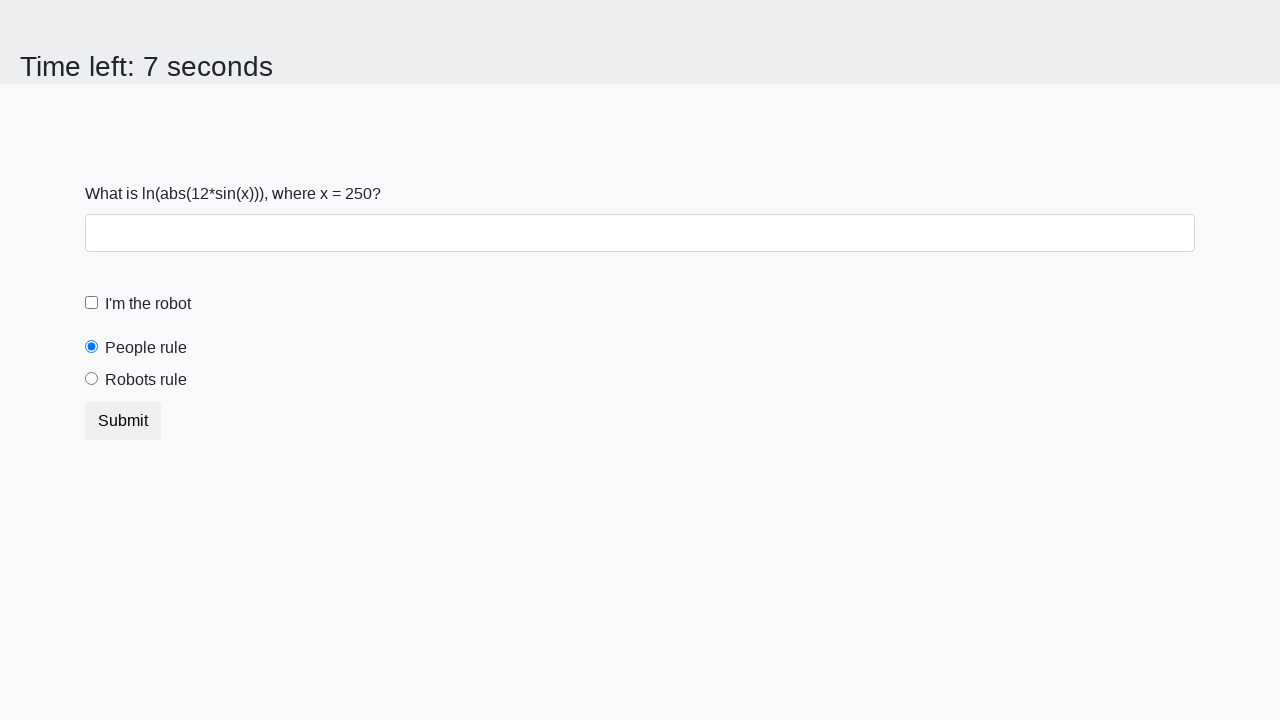

Located the input value element
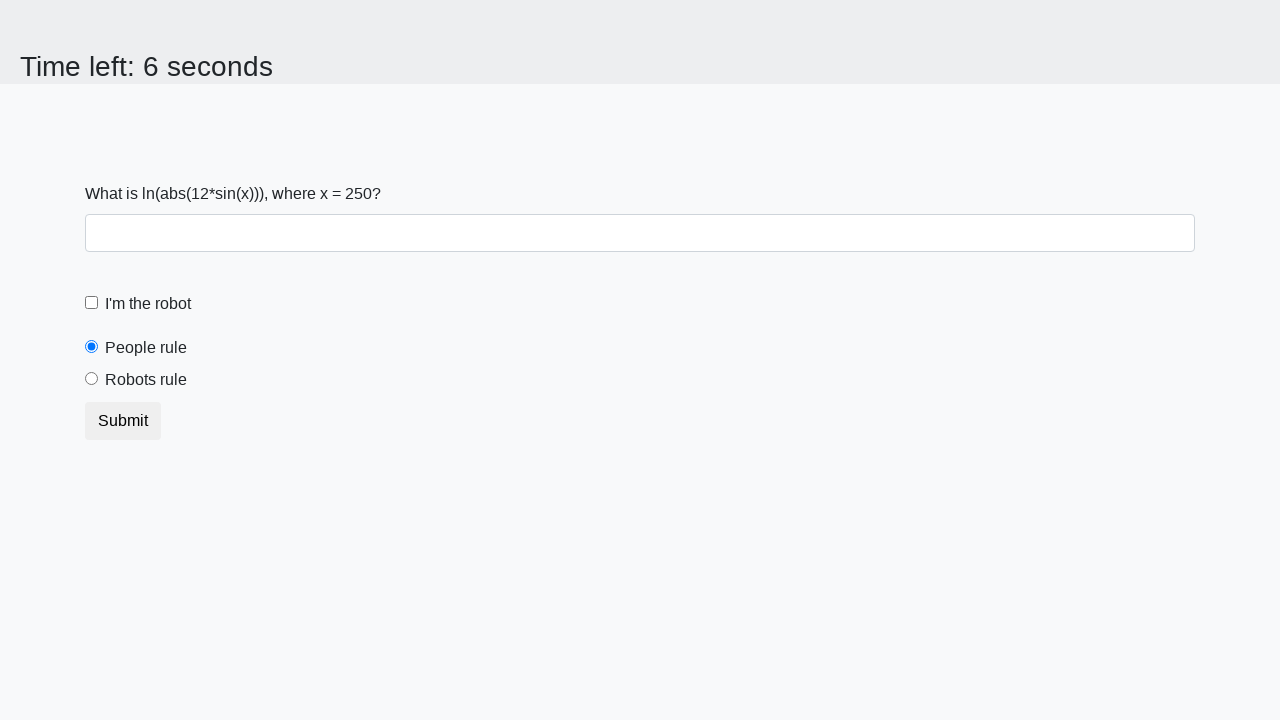

Extracted input value from page: 250
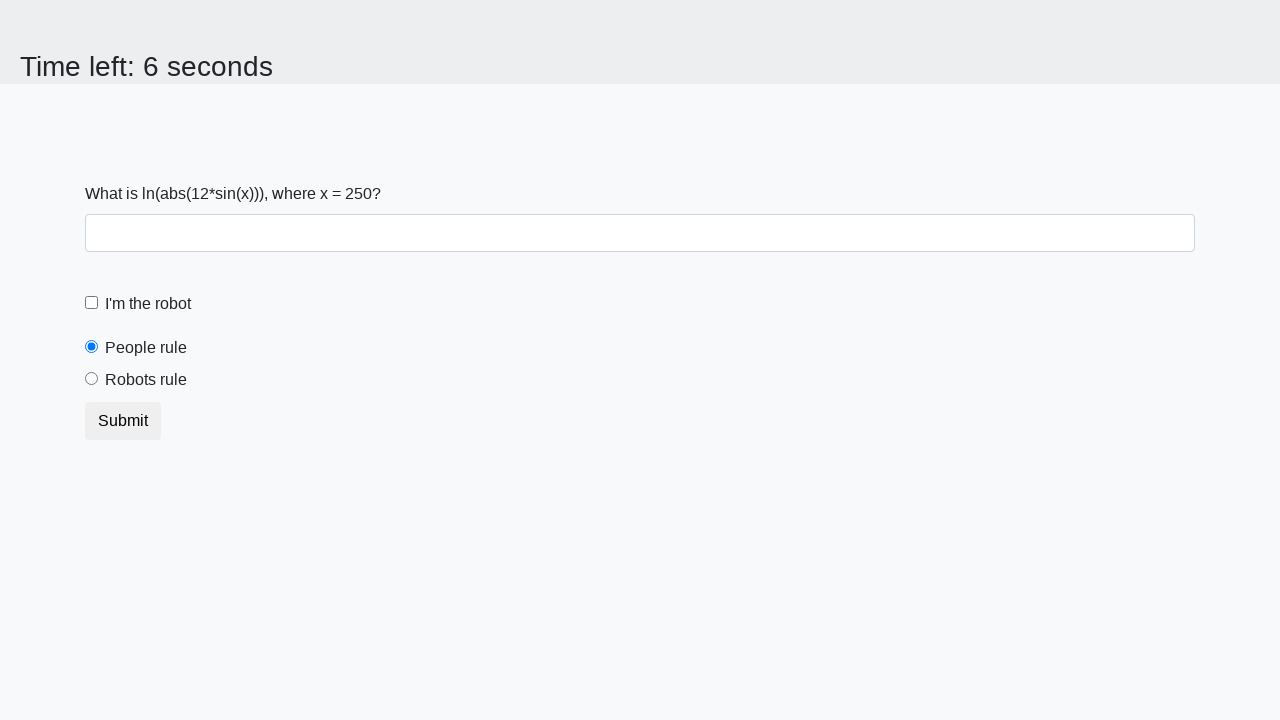

Calculated mathematical formula result: 2.45499164424165
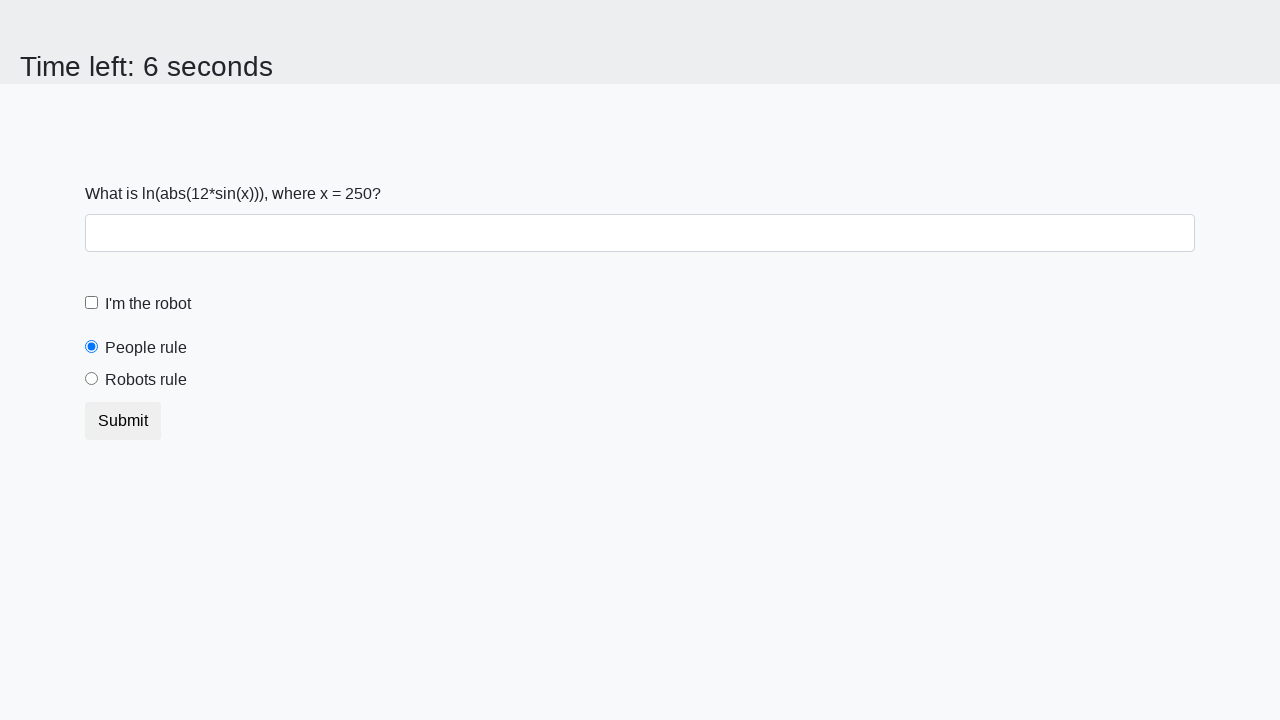

Filled answer field with calculated value: 2.45499164424165 on #answer
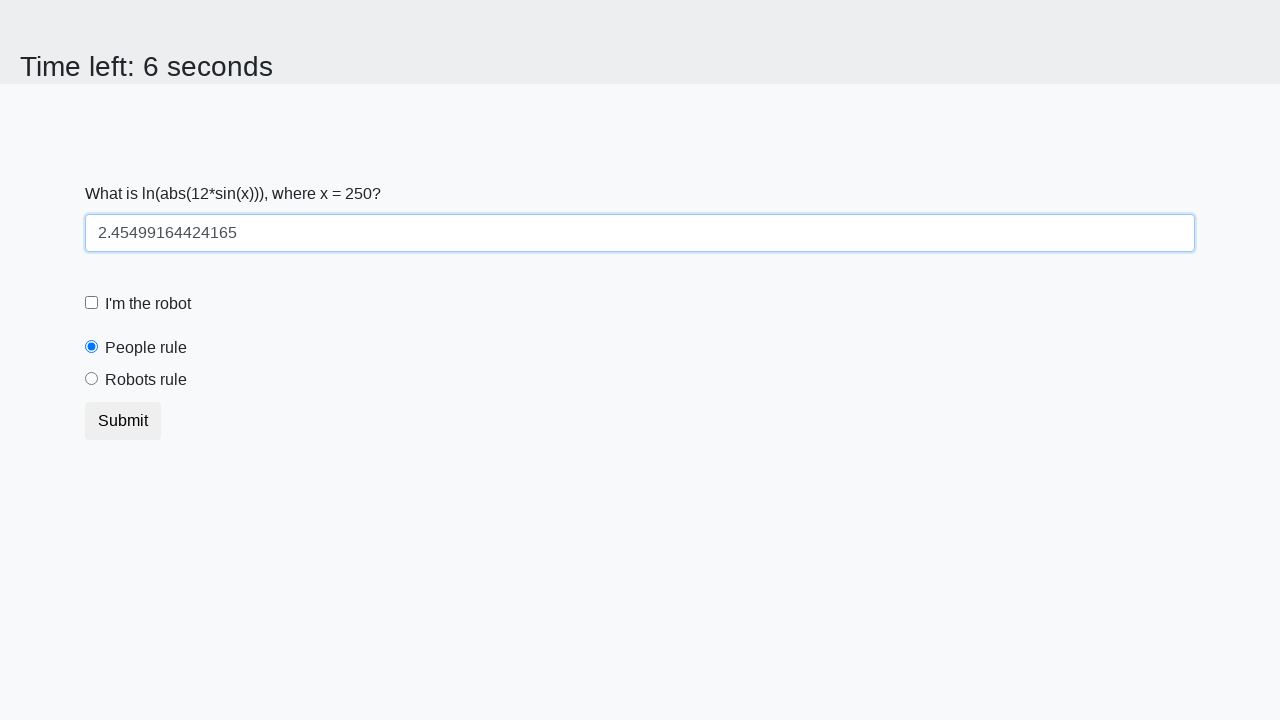

Clicked robot checkbox to enable it at (92, 303) on #robotCheckbox
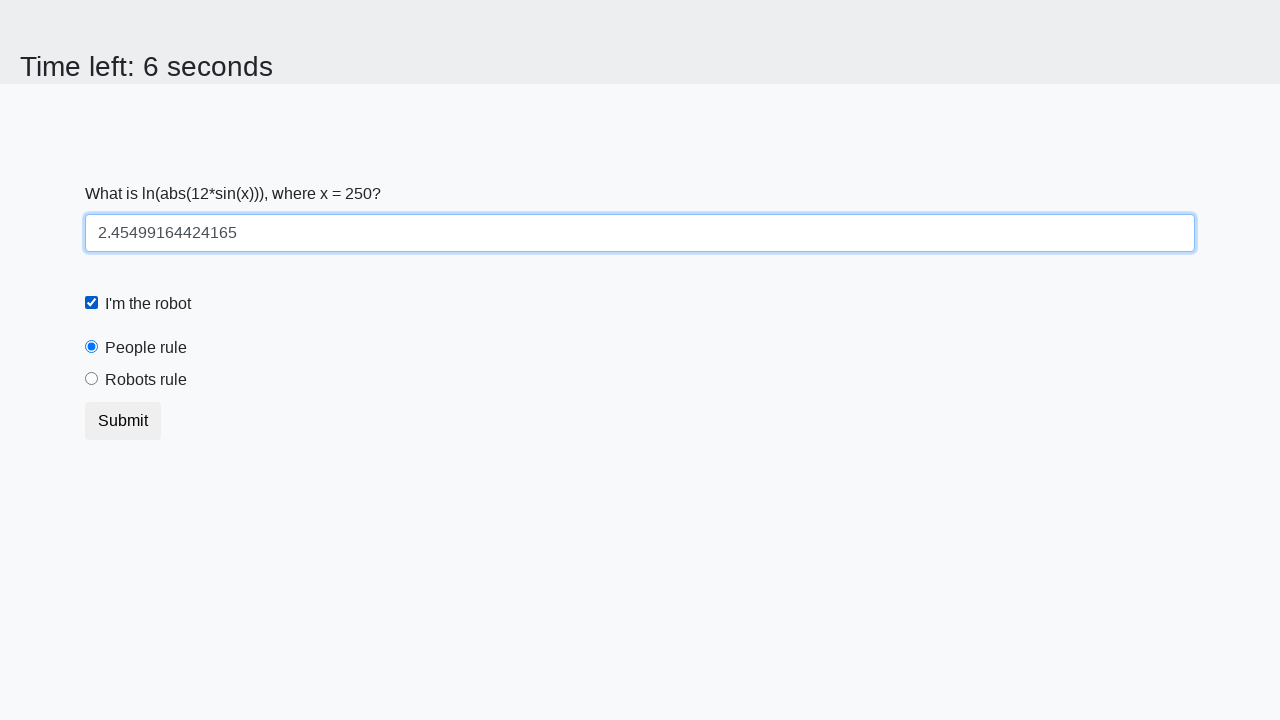

Selected 'robots rule' radio button at (92, 379) on #robotsRule
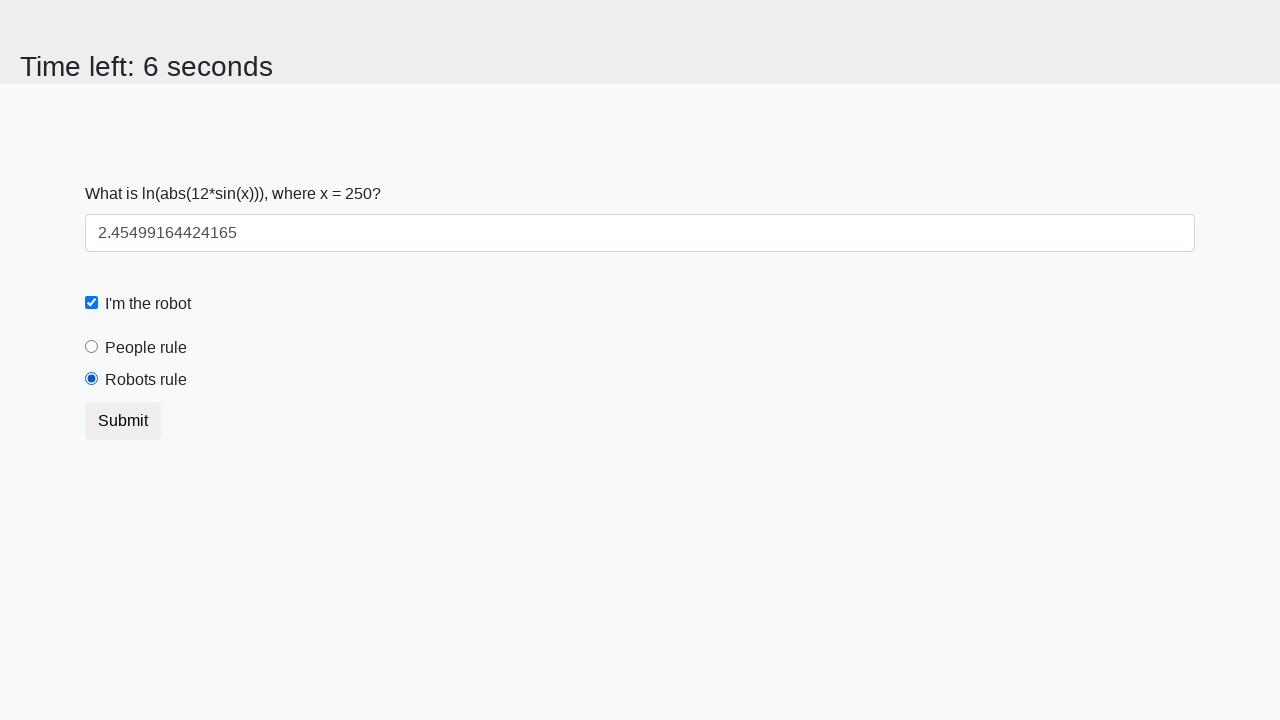

Clicked Submit button to submit the form at (123, 421) on button:has-text('Submit')
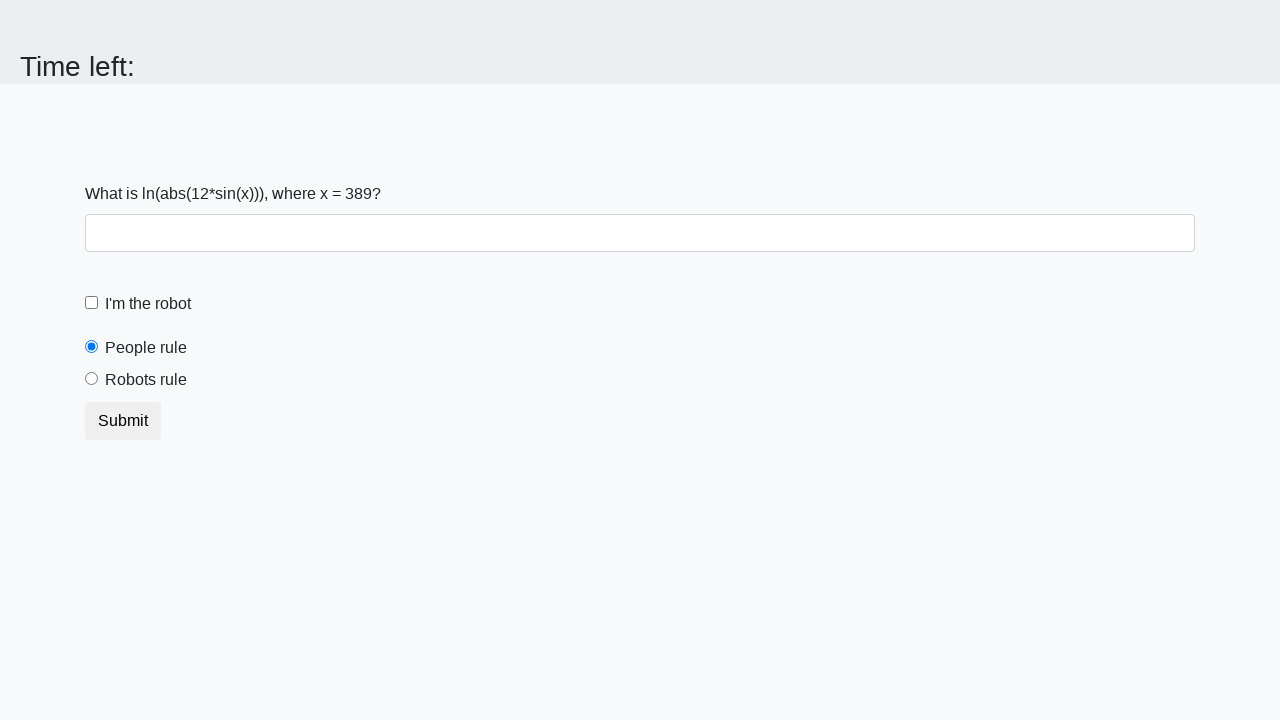

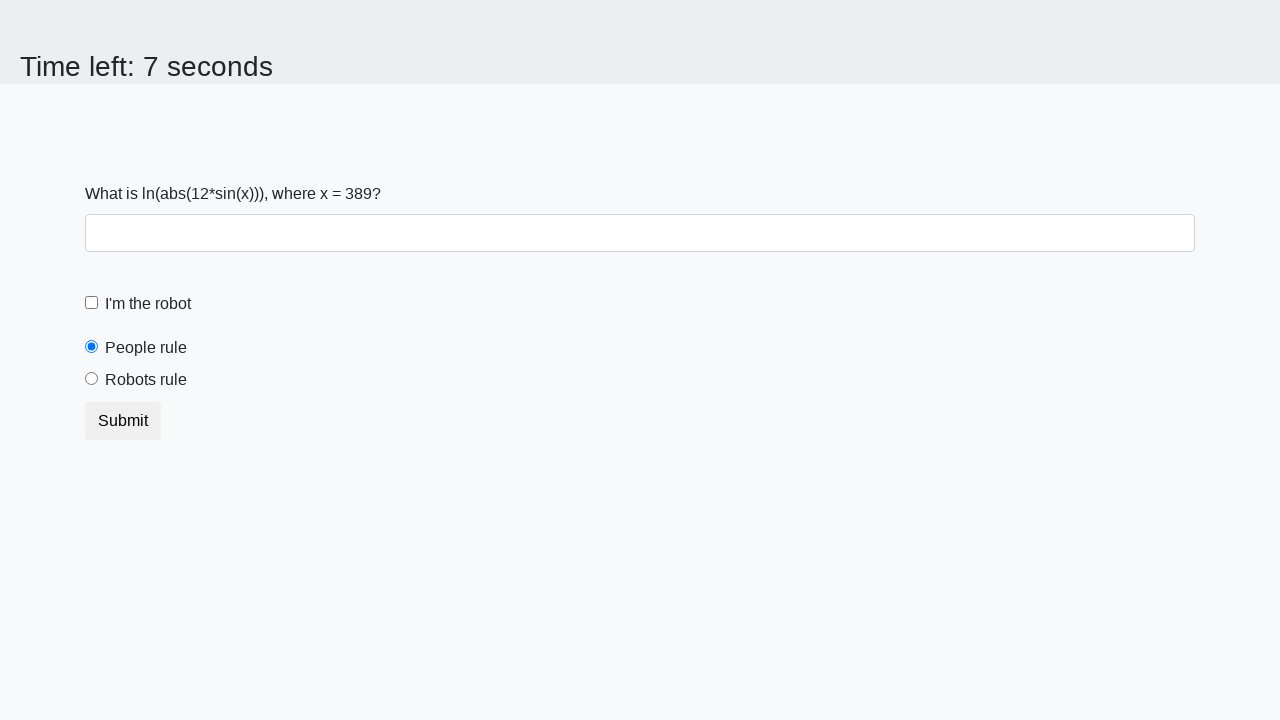